Navigates to a sortable data tables page and verifies that table data is accessible

Starting URL: https://the-internet.herokuapp.com/

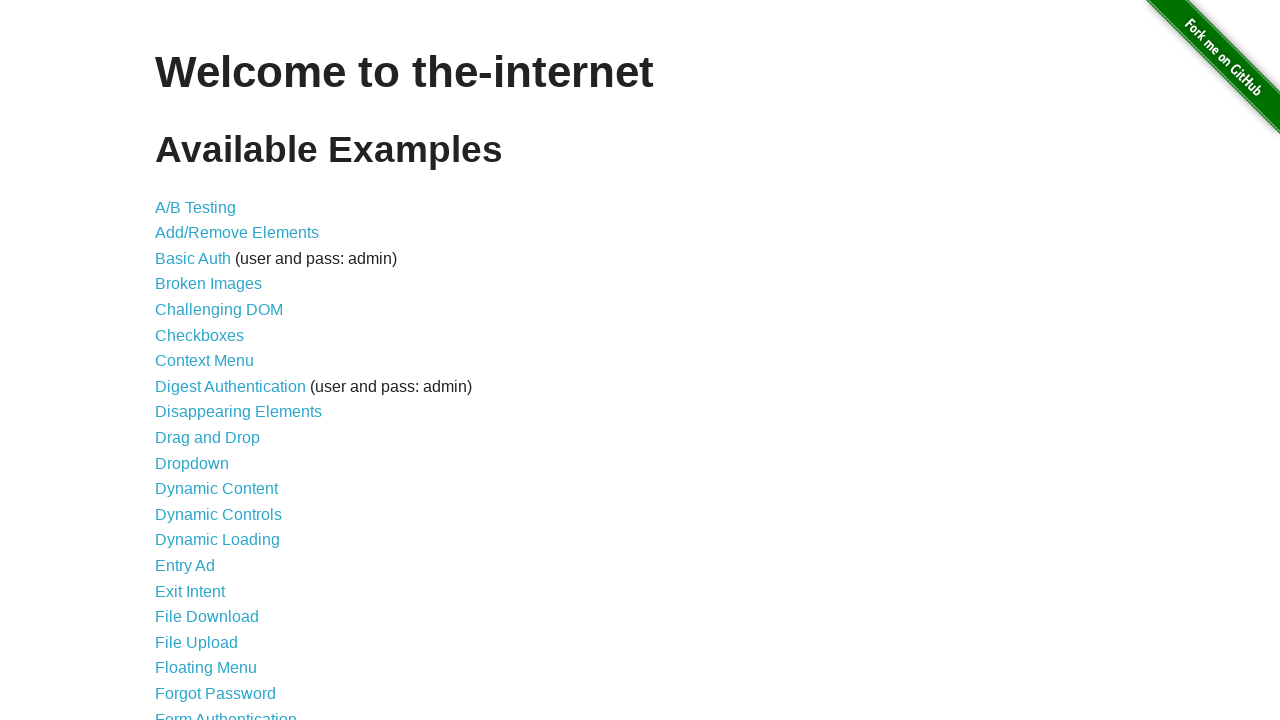

Clicked on Sortable Data Tables link at (230, 574) on text=Sortable Data Tables
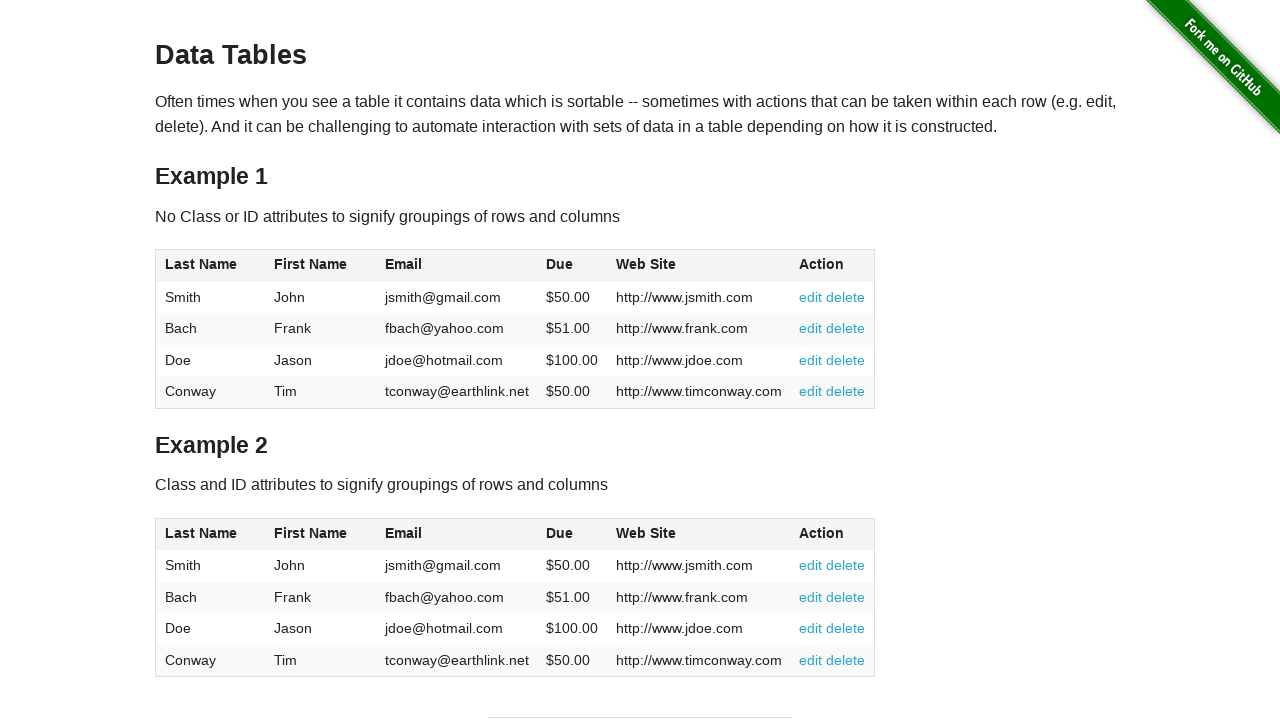

Table #table1 became visible
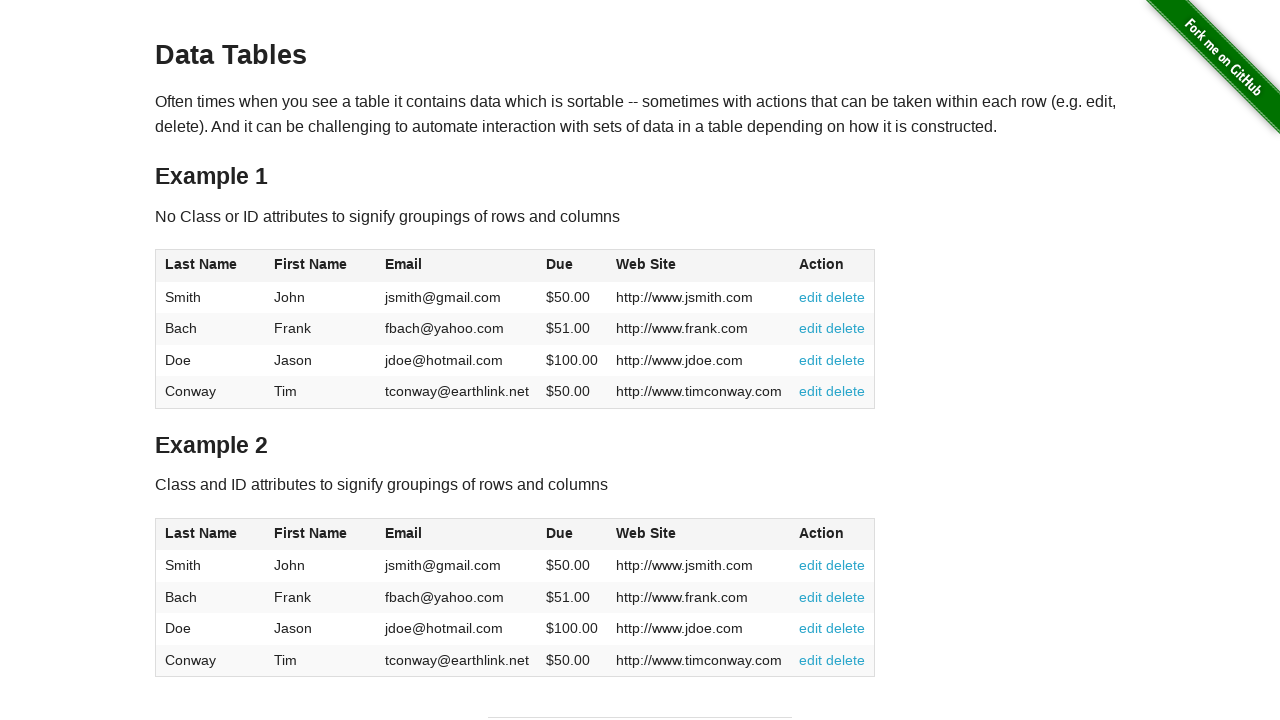

Table rows are present and accessible
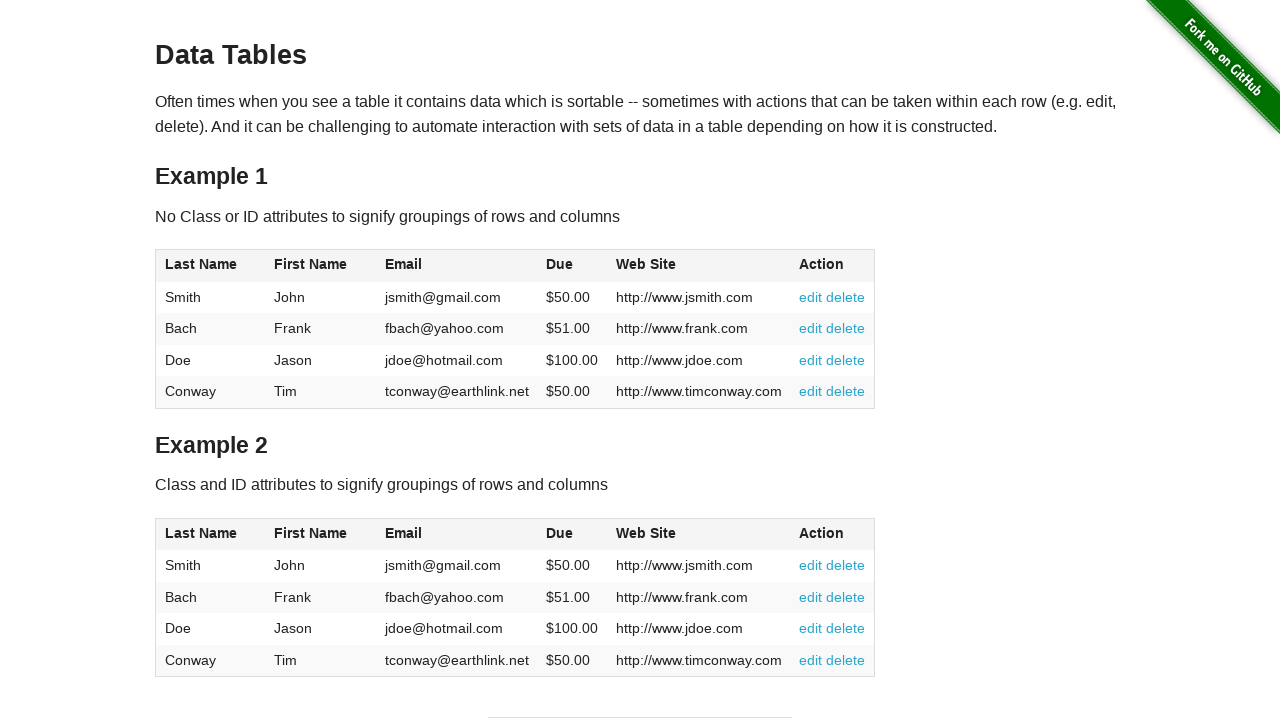

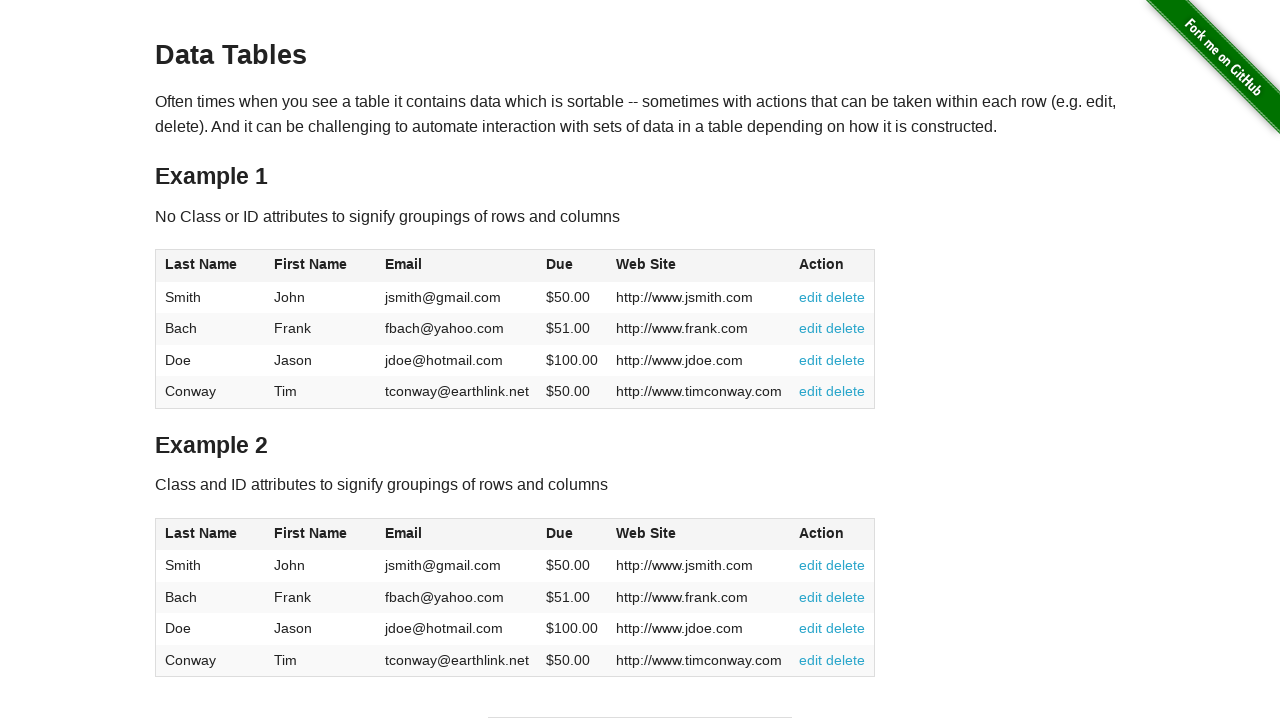